Tests the population statistics form on a Korean government website by selecting administrative regions (city and district) and date ranges (year and month), then clicking the search button to retrieve results.

Starting URL: https://jumin.mois.go.kr/ageStatMonth.do

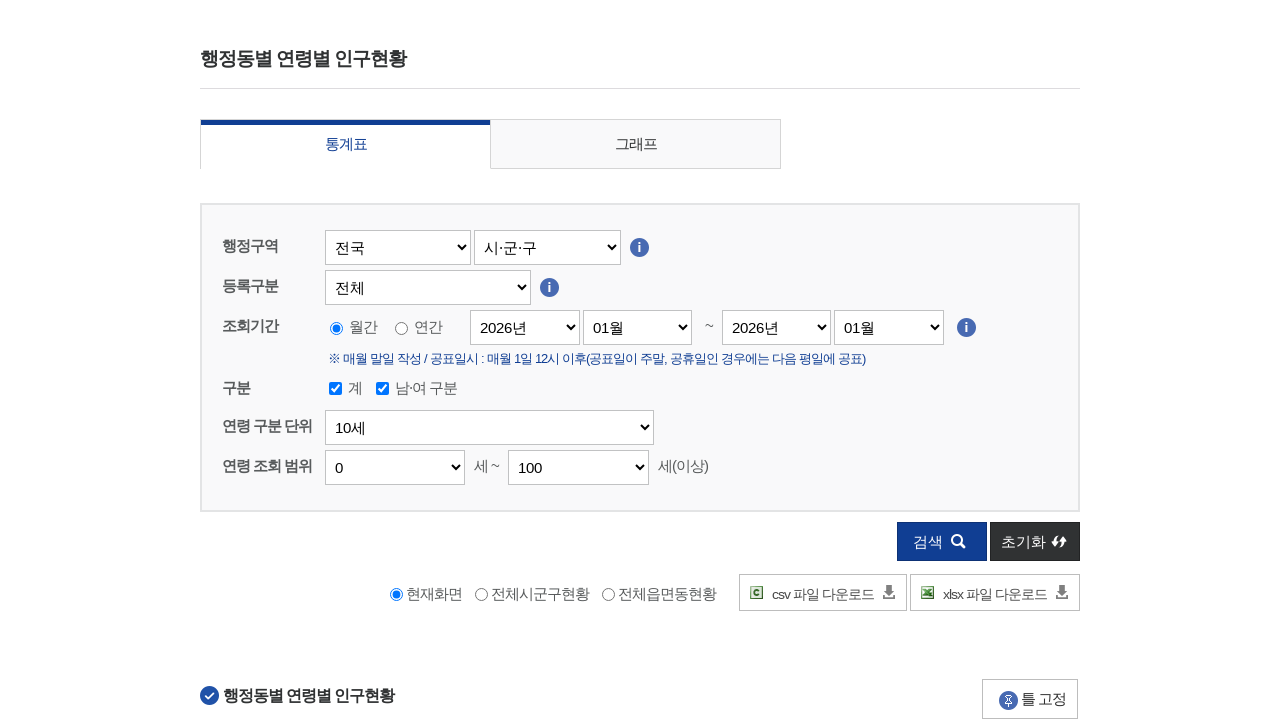

Waited for city selection dropdown to load
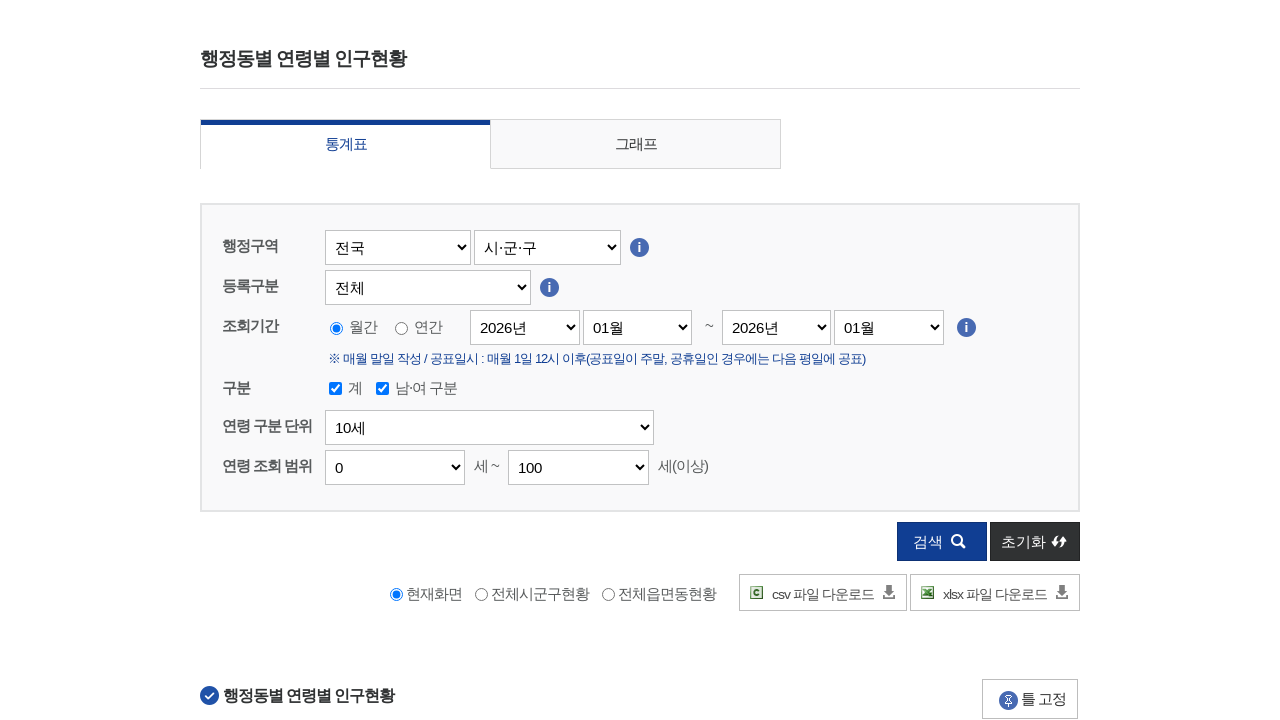

Selected city from administrative region dropdown on select[name='sltOrgLvl1']
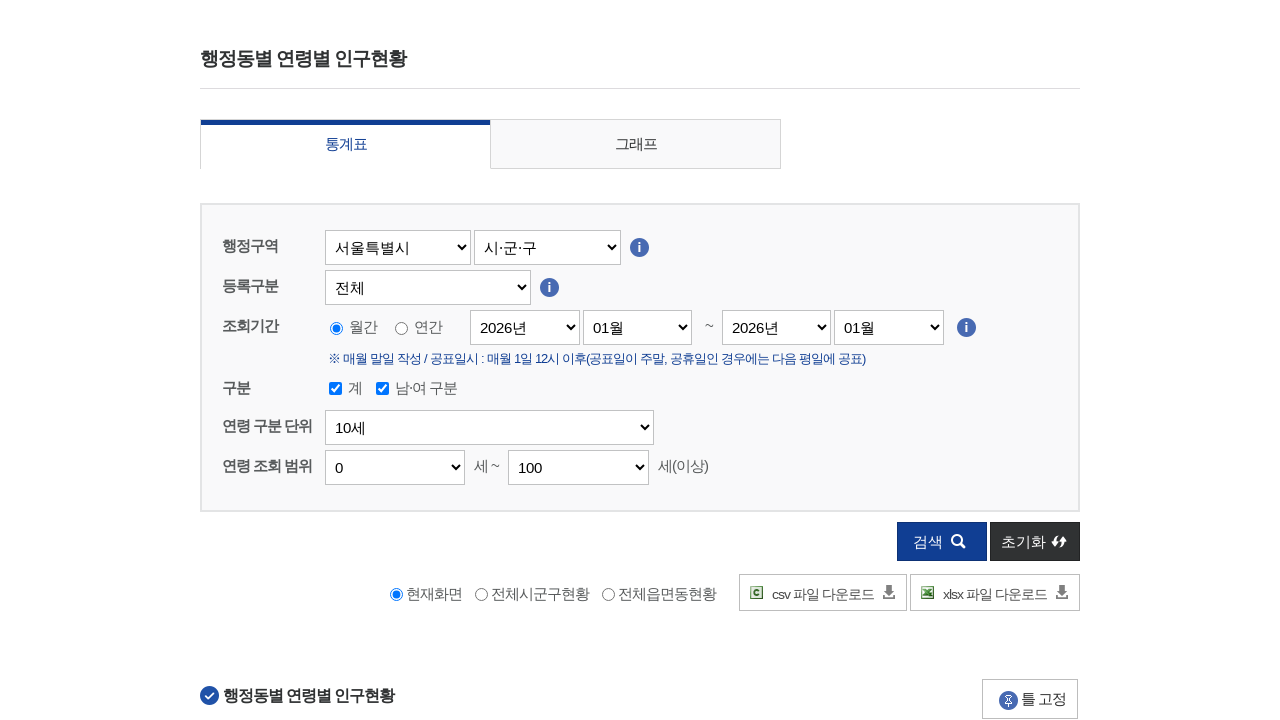

Waited for dropdown selection to process
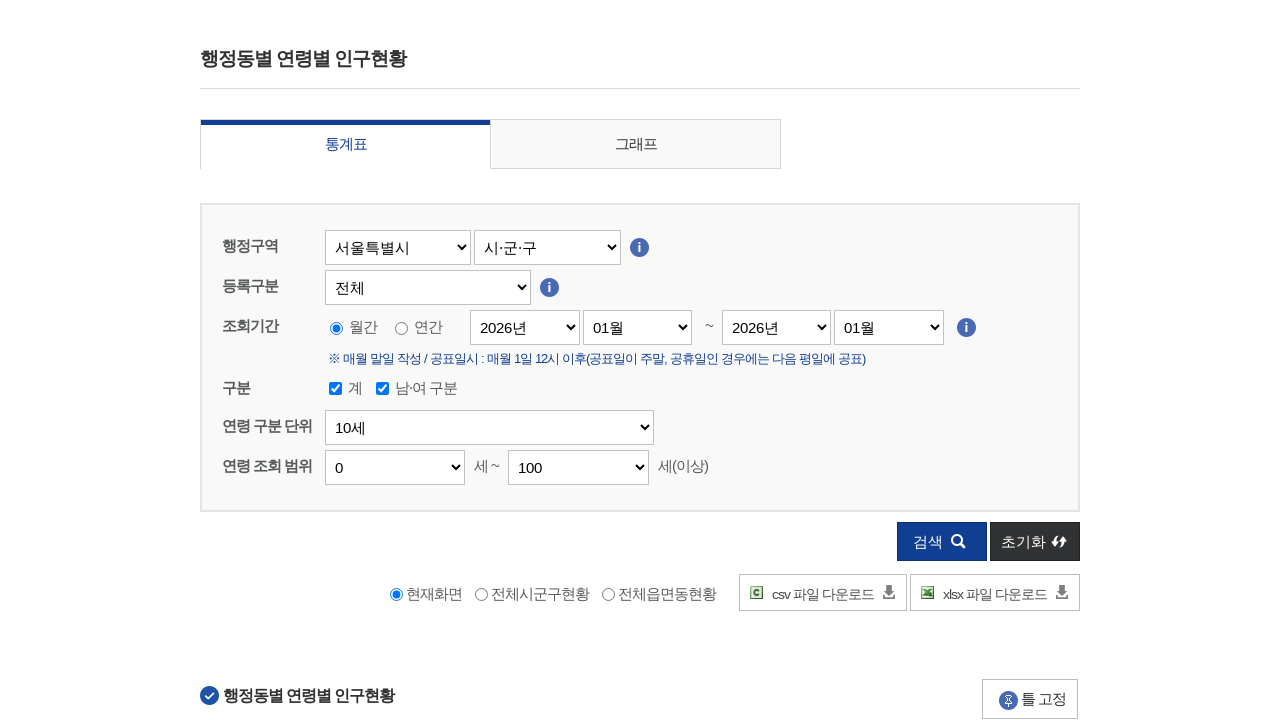

Waited for district selection dropdown to load
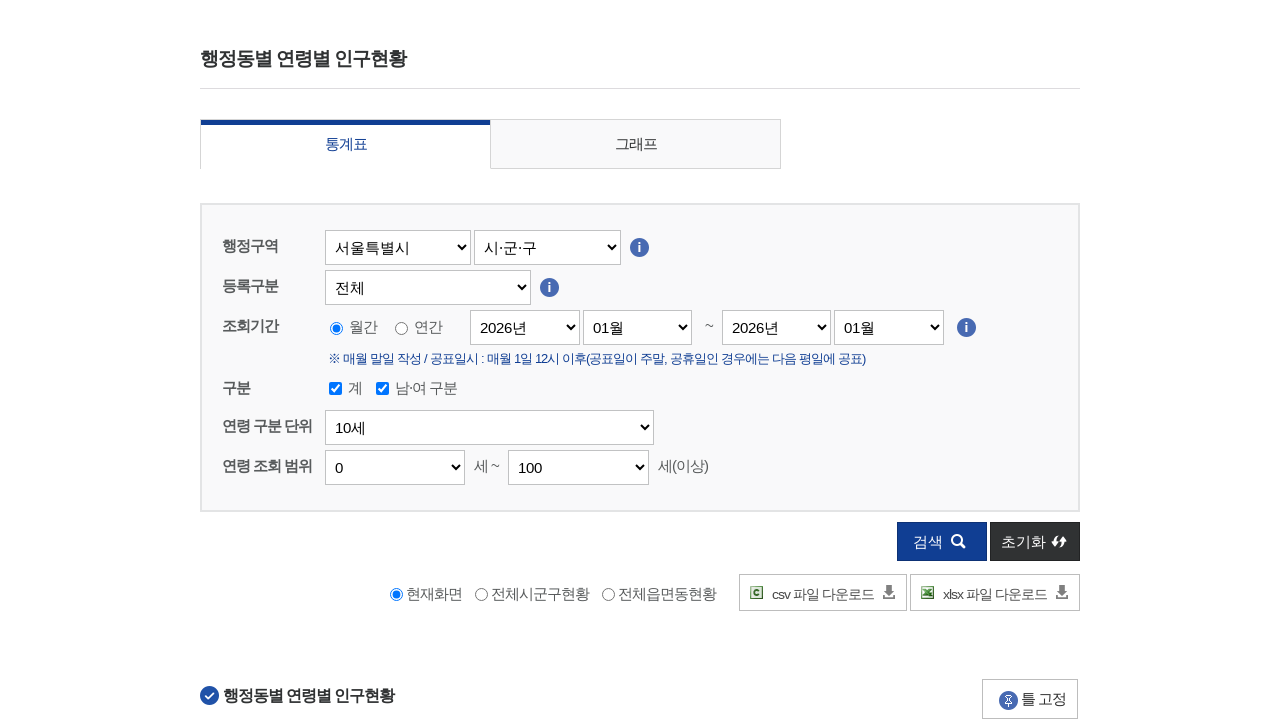

Selected district from administrative region dropdown on select[name='sltOrgLvl2']
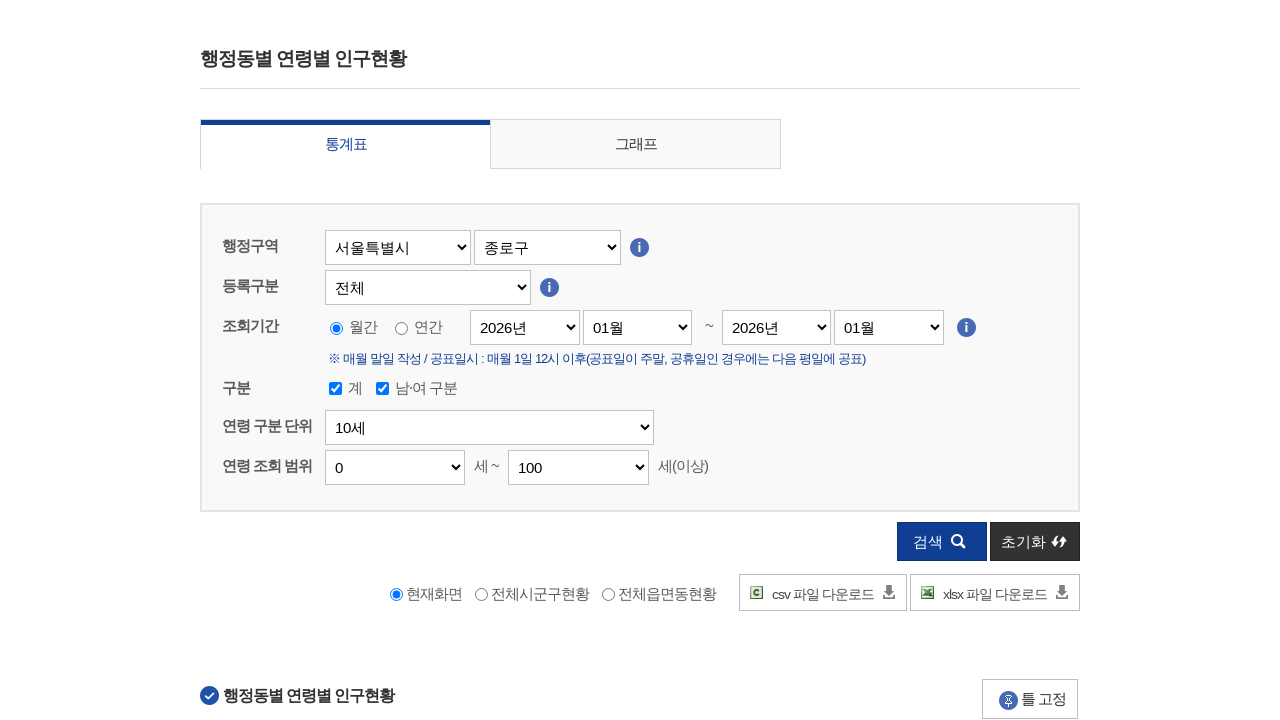

Waited for district selection to process
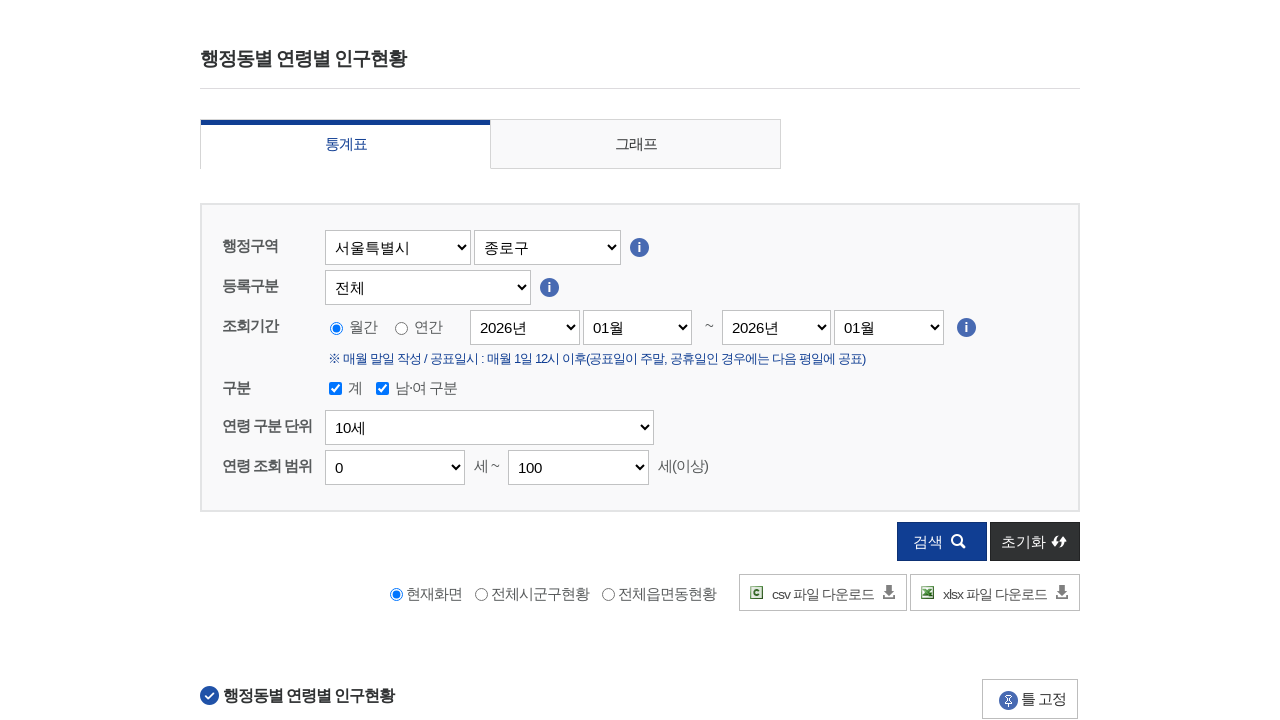

Selected start year 2021 on select[name='searchYearStart']
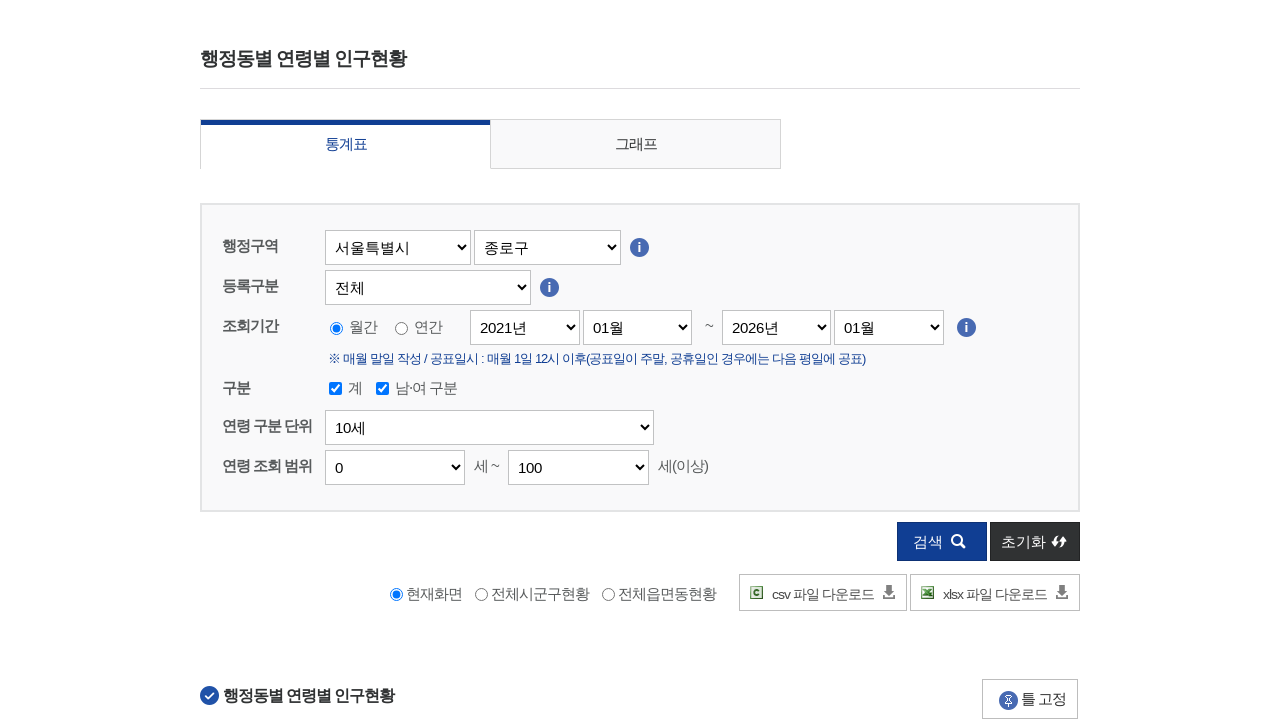

Waited for start year selection to process
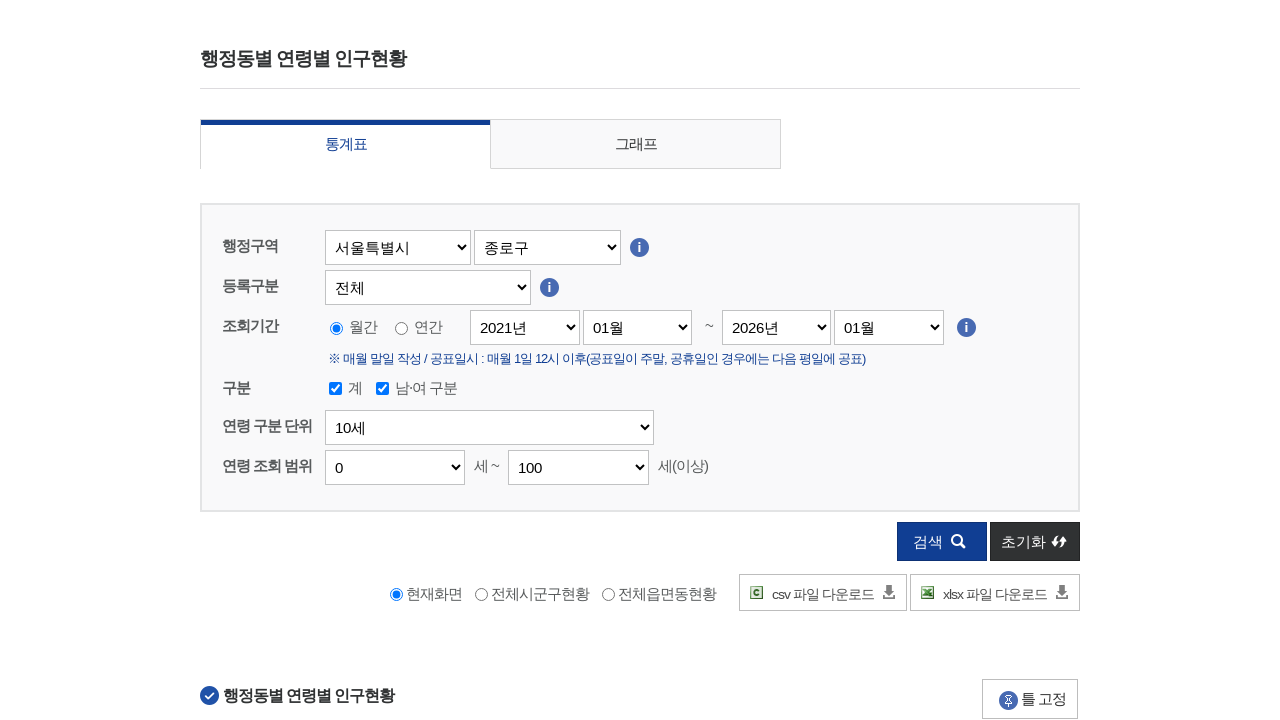

Selected end year 2021 on select[name='searchYearEnd']
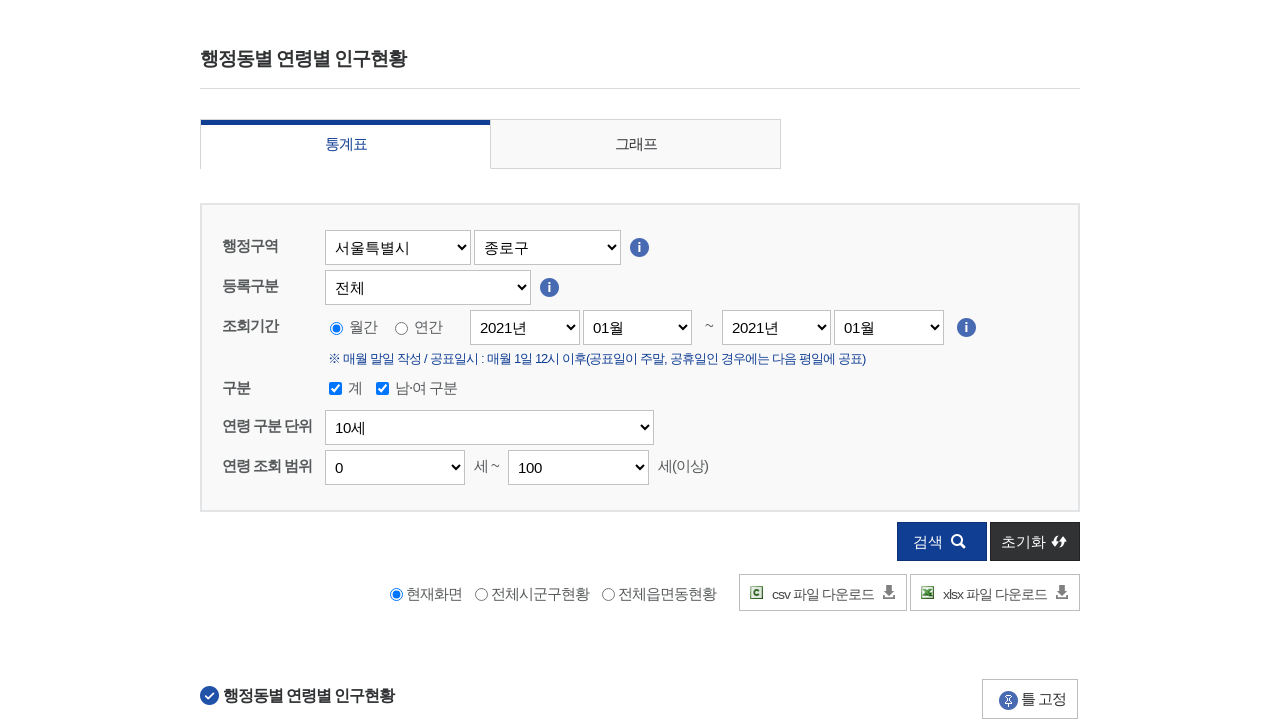

Waited for end year selection to process
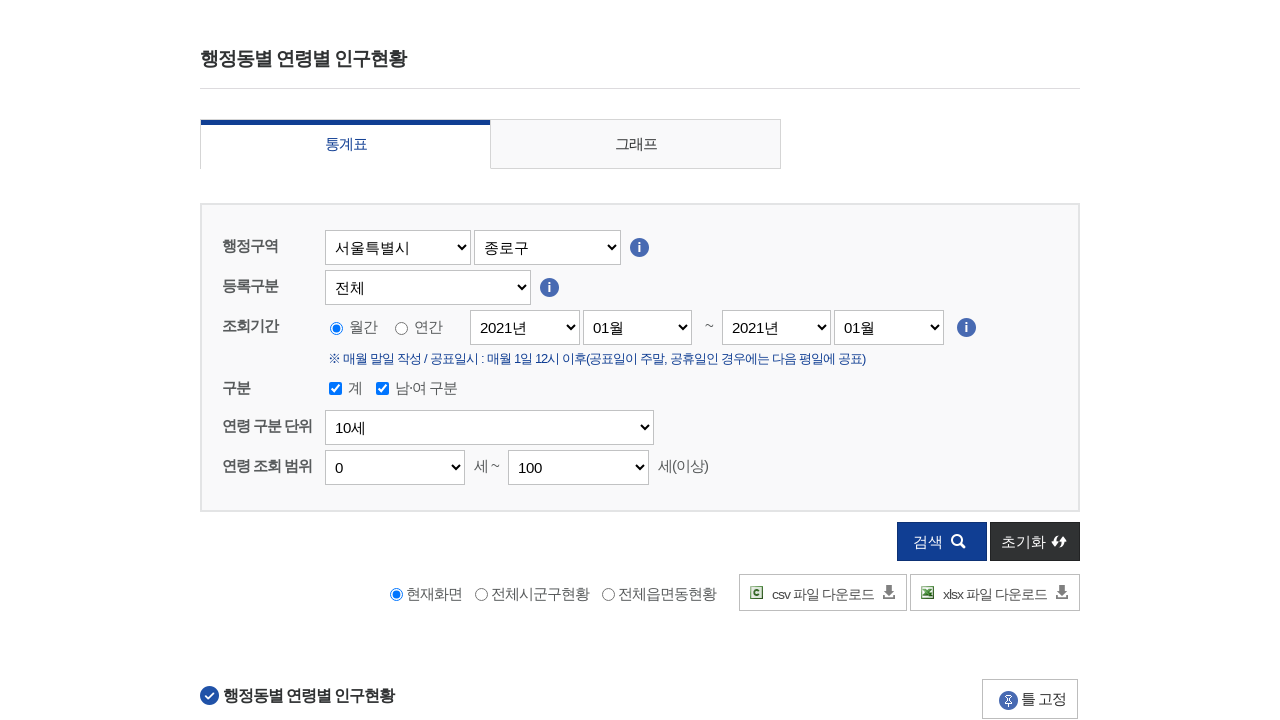

Selected start month 06 on select[name='searchMonthStart']
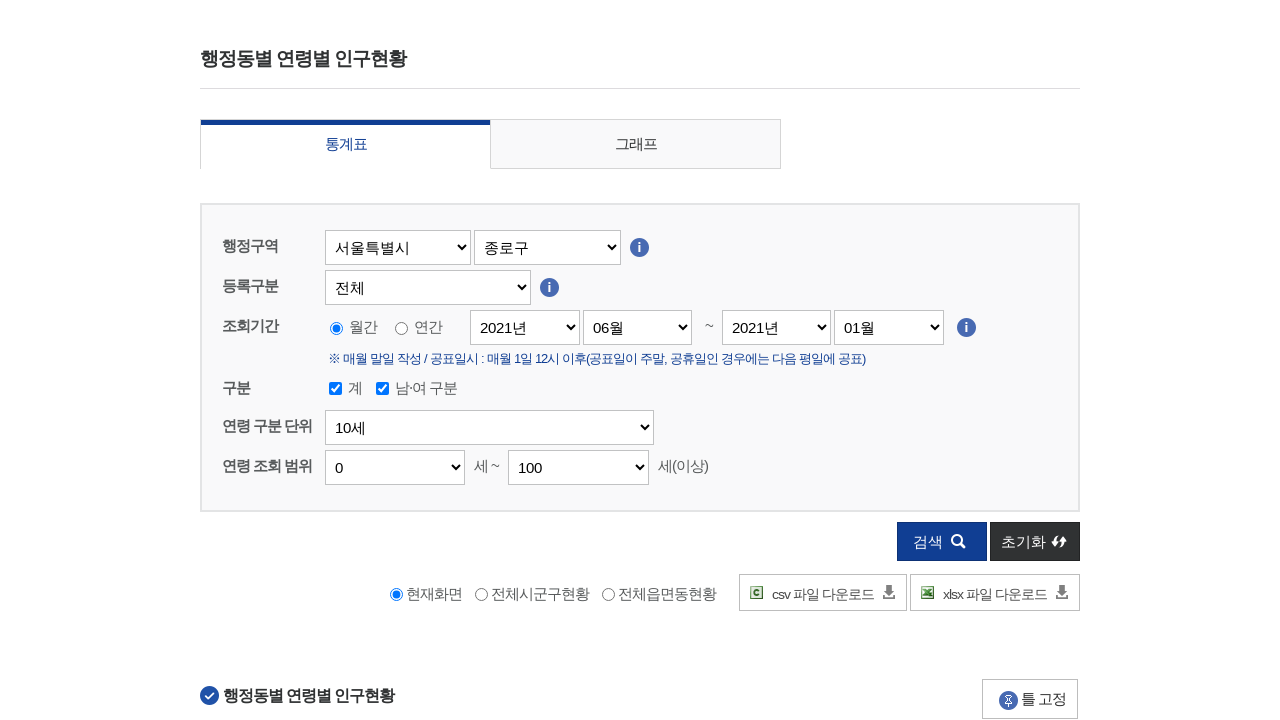

Waited for start month selection to process
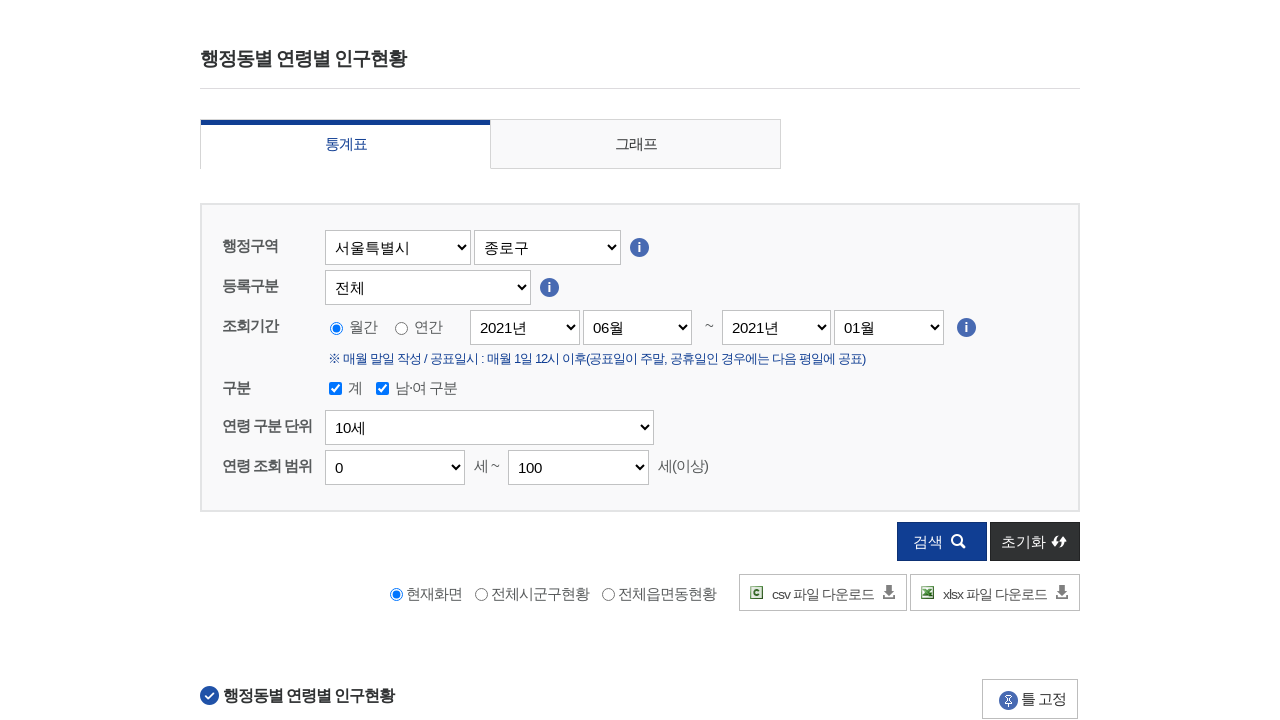

Selected end month 06 on select[name='searchMonthEnd']
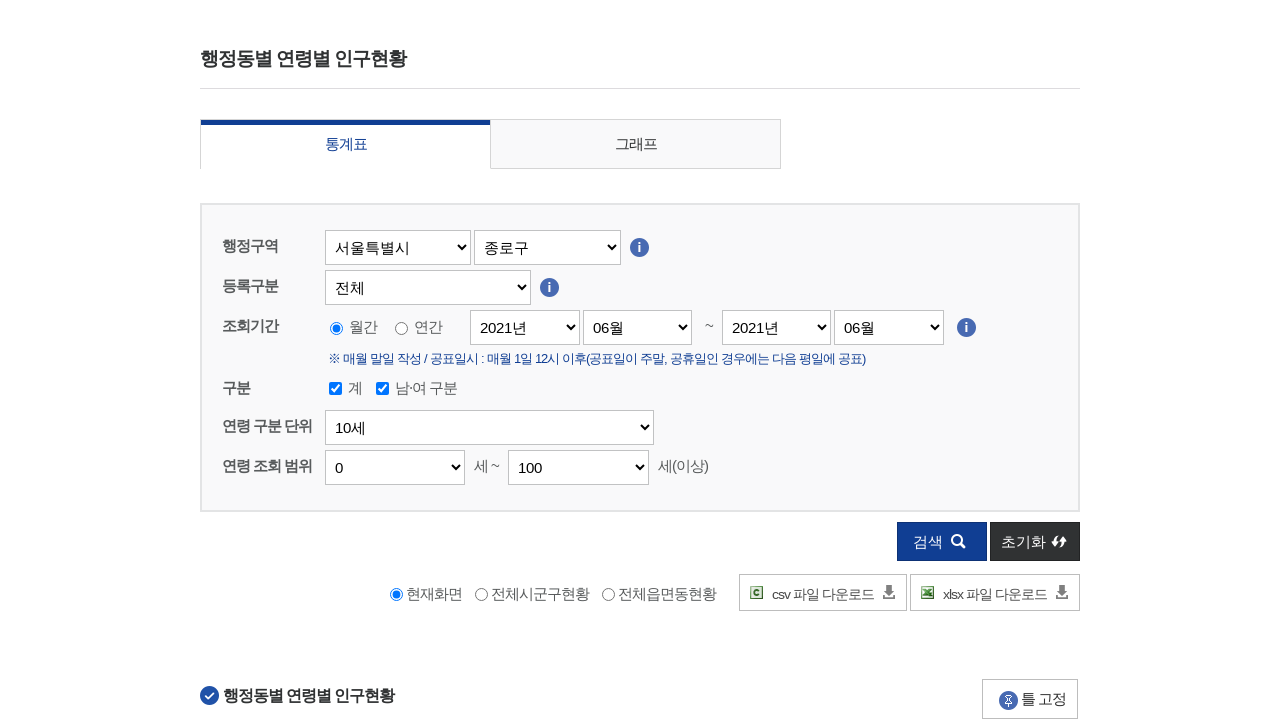

Waited for end month selection to process
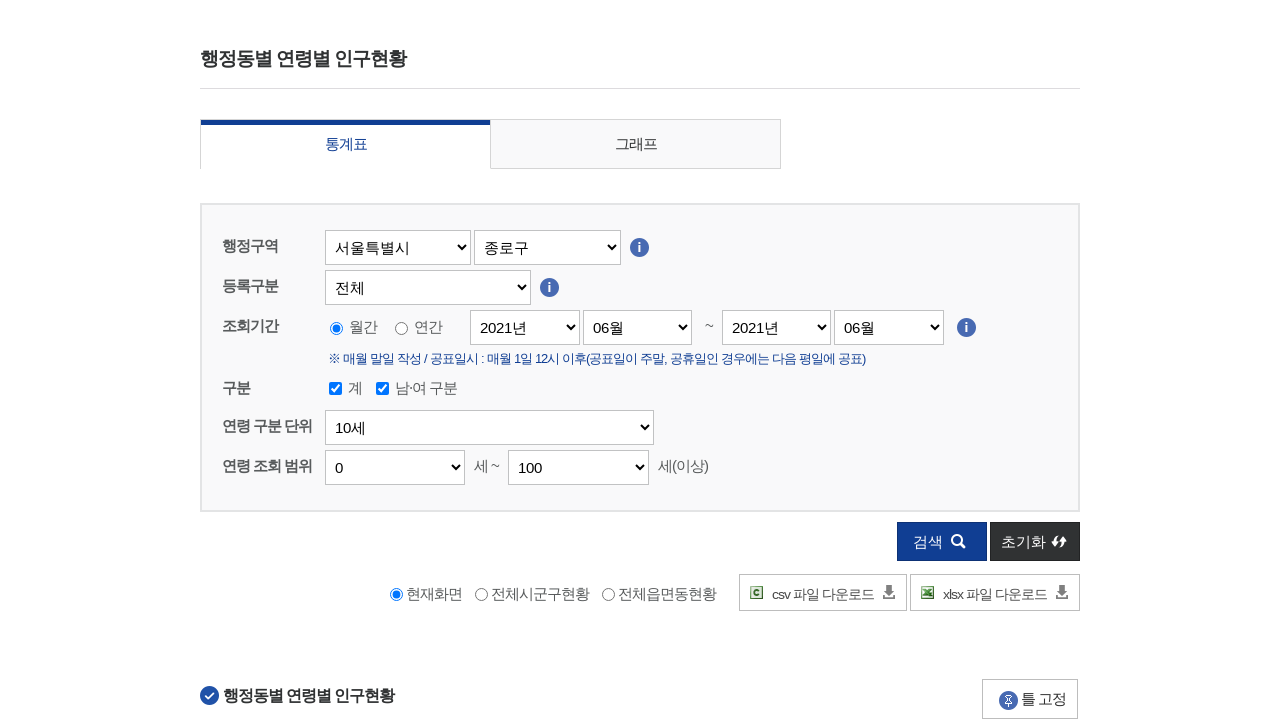

Clicked search button to retrieve population statistics at (942, 541) on .btn_search
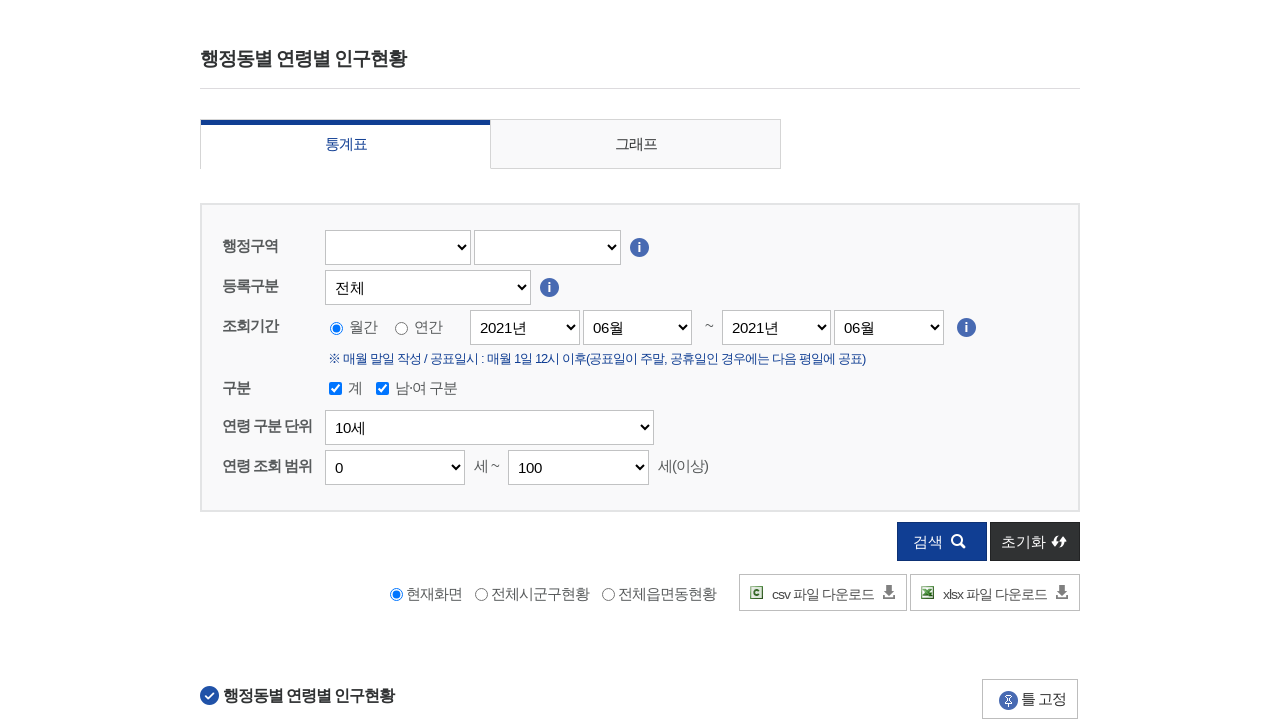

Waited for search results to load
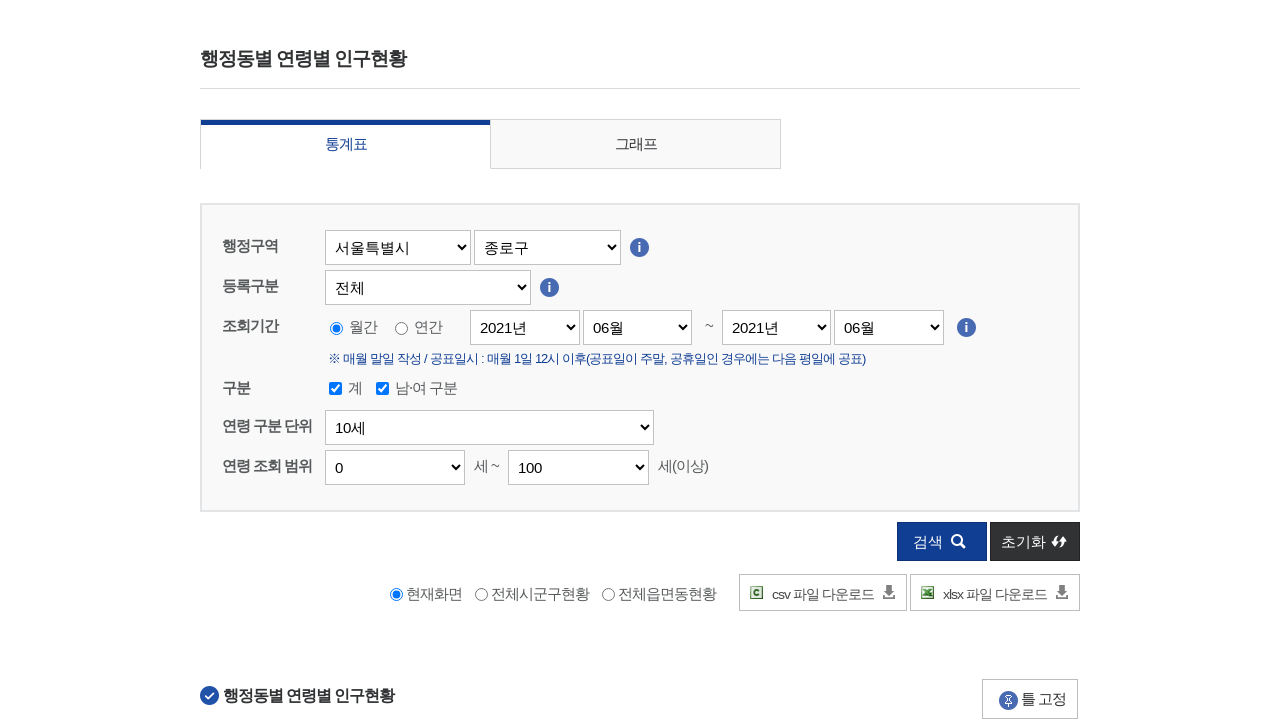

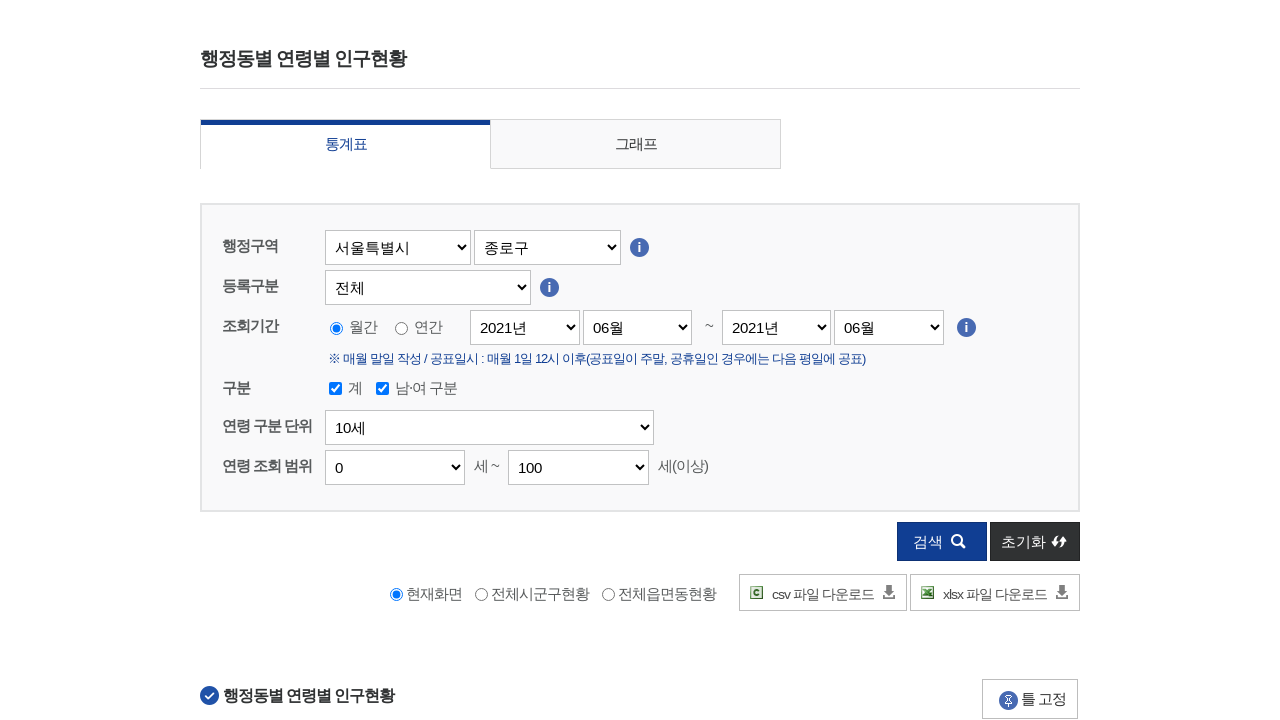